Tests JavaScript alert handling by clicking buttons to trigger different types of alerts (simple alert, confirm dialog, and prompt) and interacting with them

Starting URL: https://the-internet.herokuapp.com/javascript_alerts

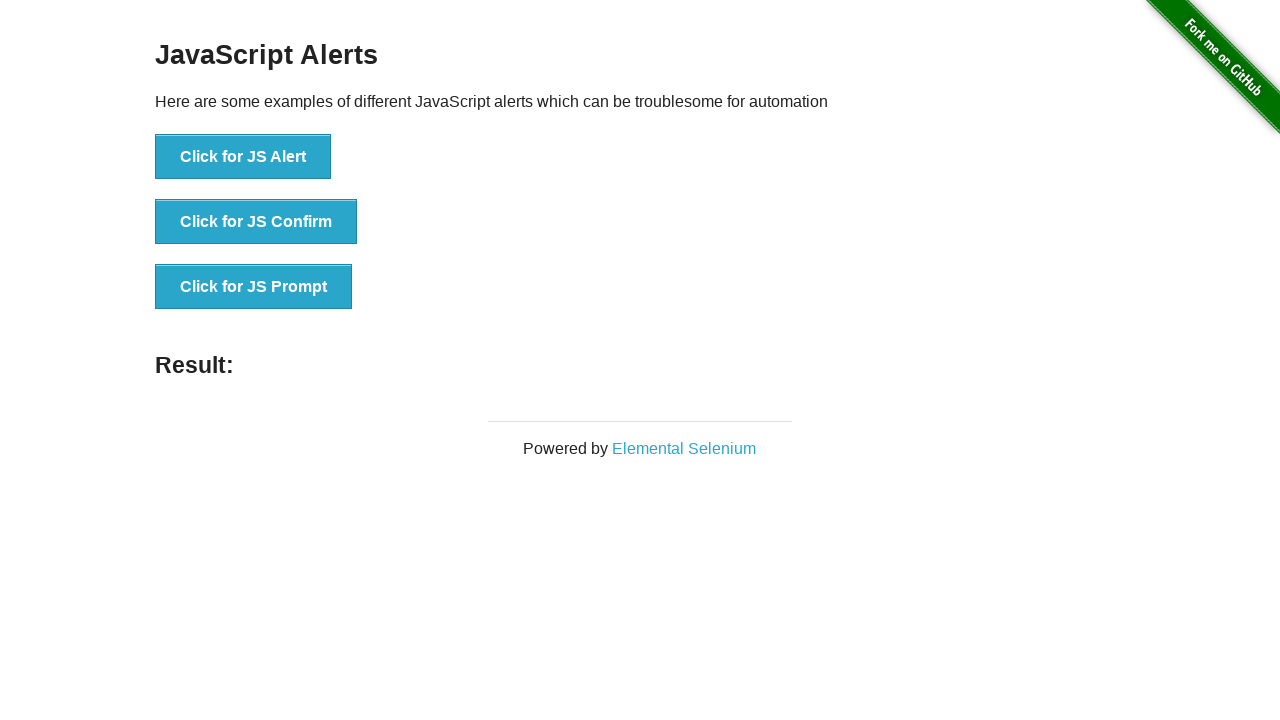

Clicked button to trigger JavaScript alert at (243, 157) on xpath=//button[text() = 'Click for JS Alert']
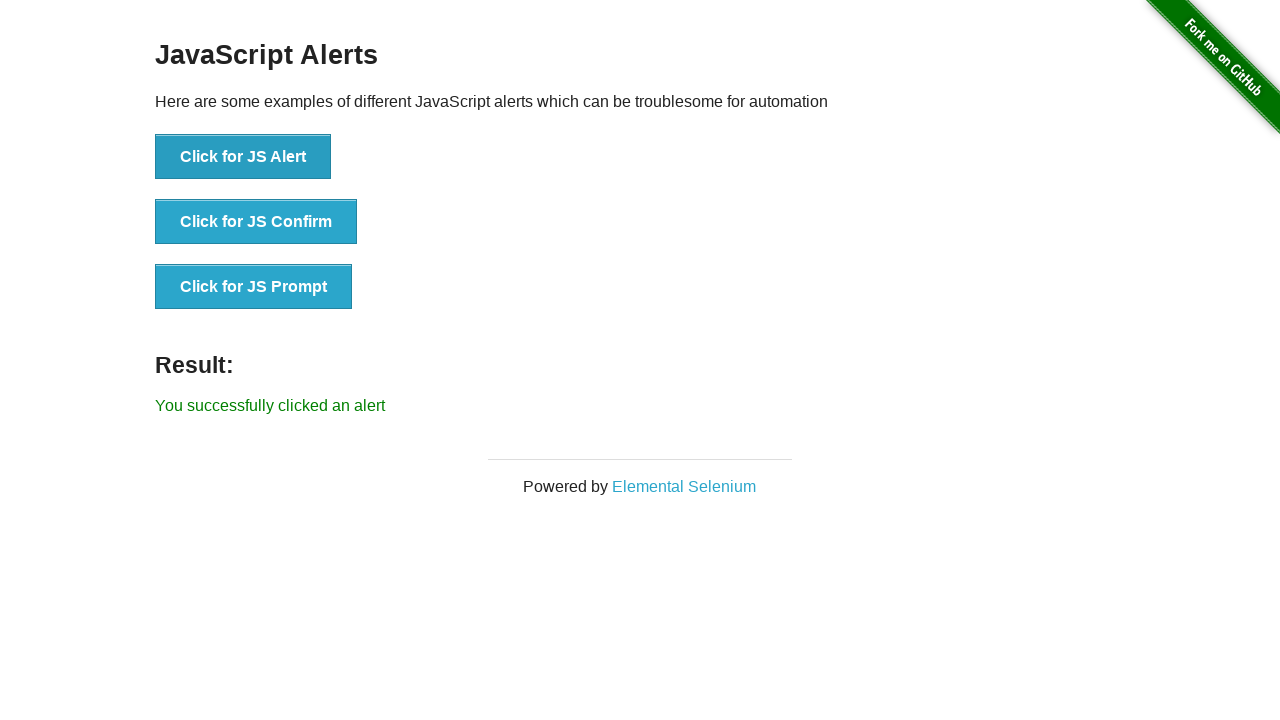

Set up dialog handler to accept alerts
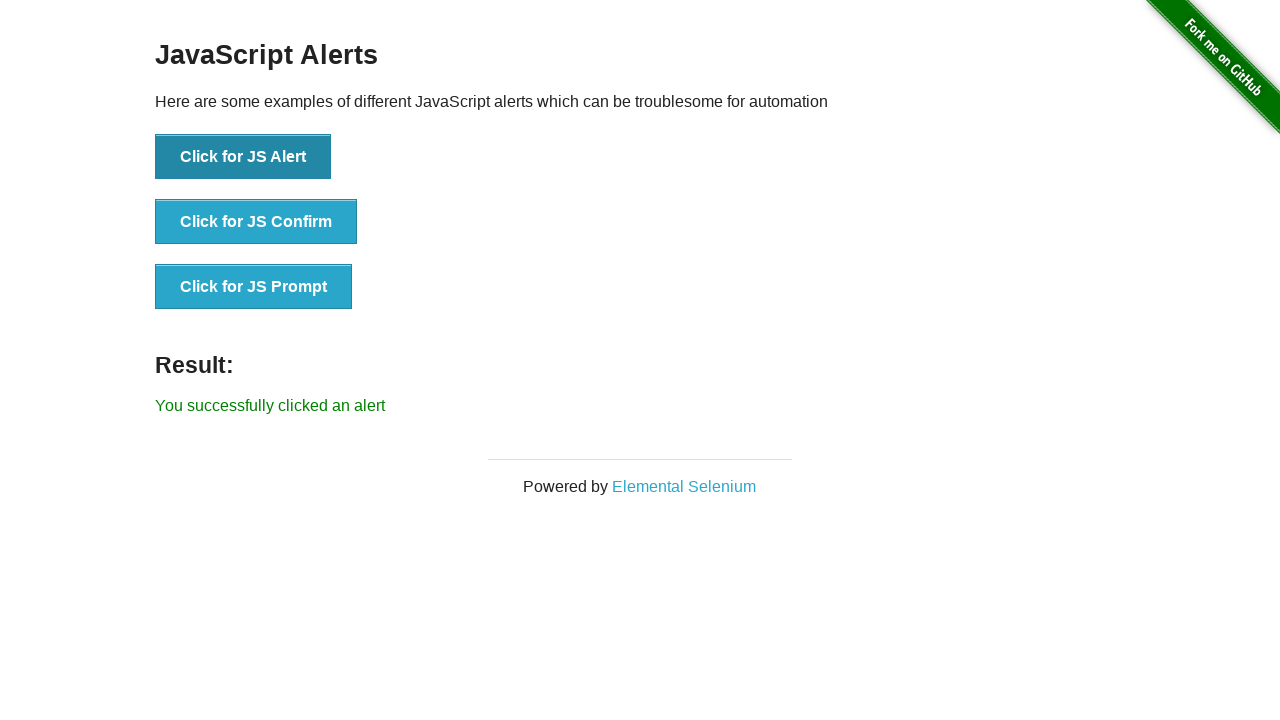

Retrieved result text after accepting alert: 'You successfully clicked an alert'
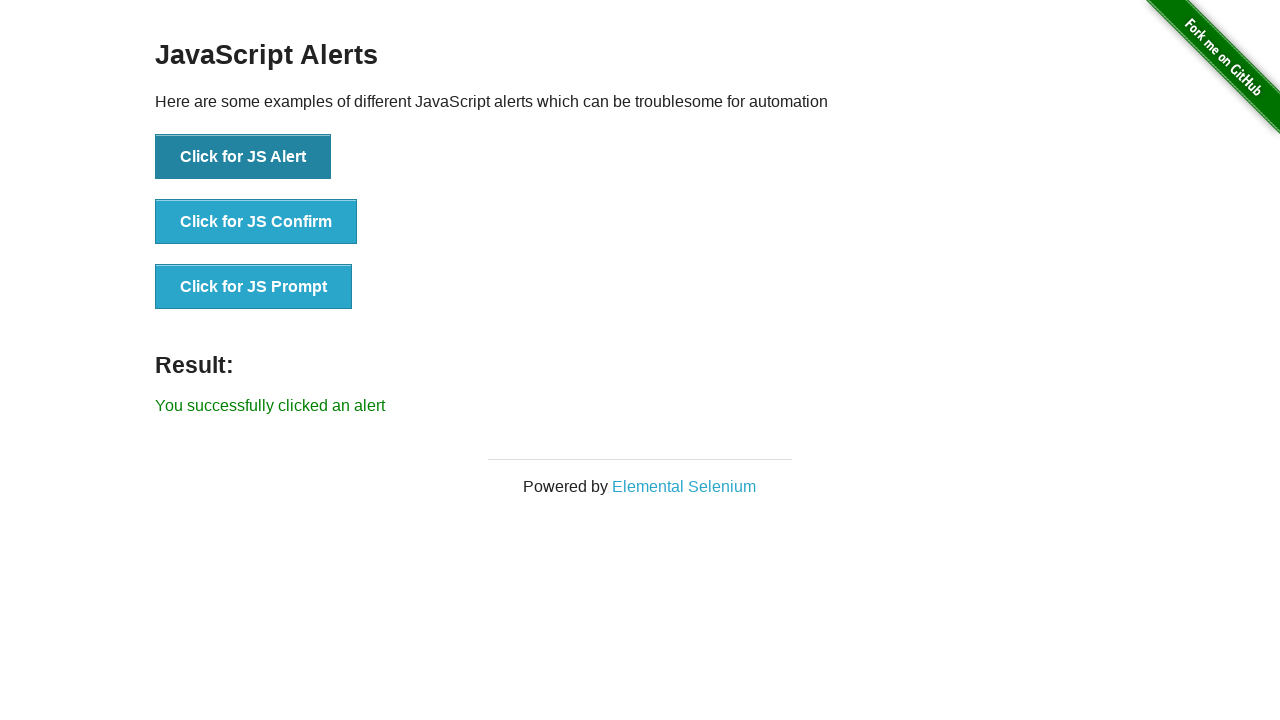

Clicked button to trigger JavaScript confirm dialog at (256, 222) on xpath=//button[text() = 'Click for JS Confirm']
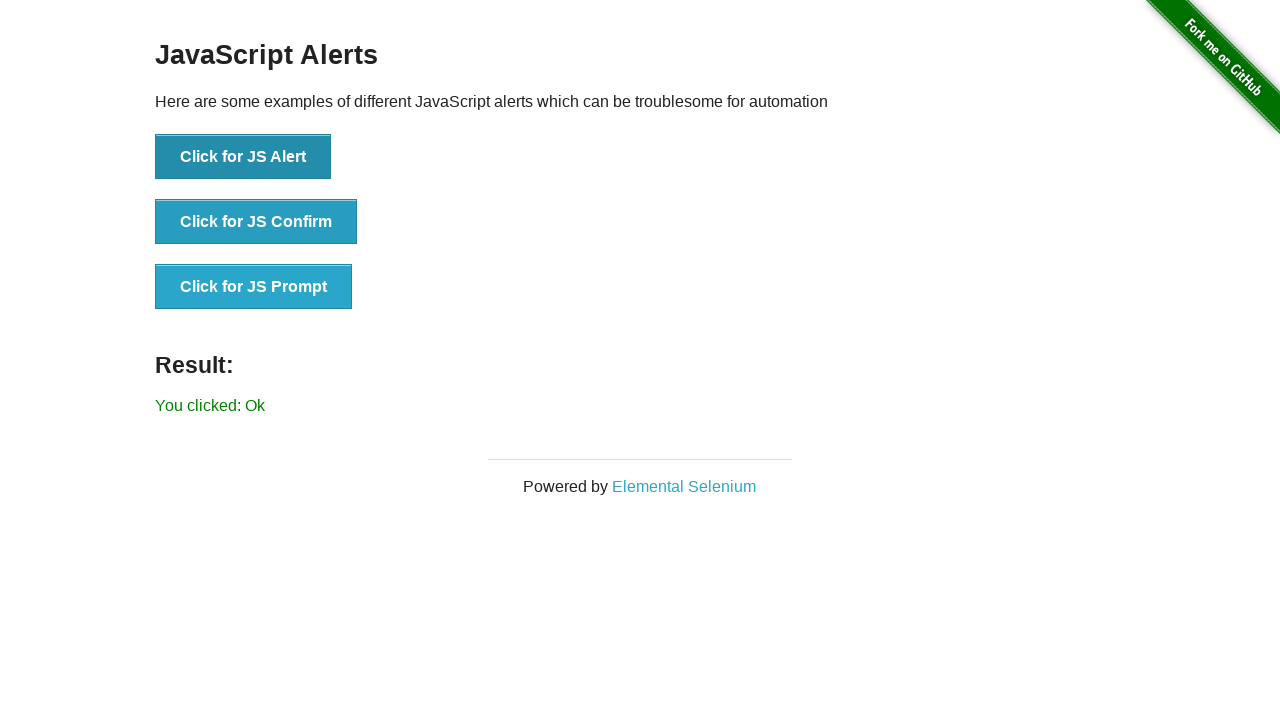

Set up dialog handler to dismiss confirm dialogs
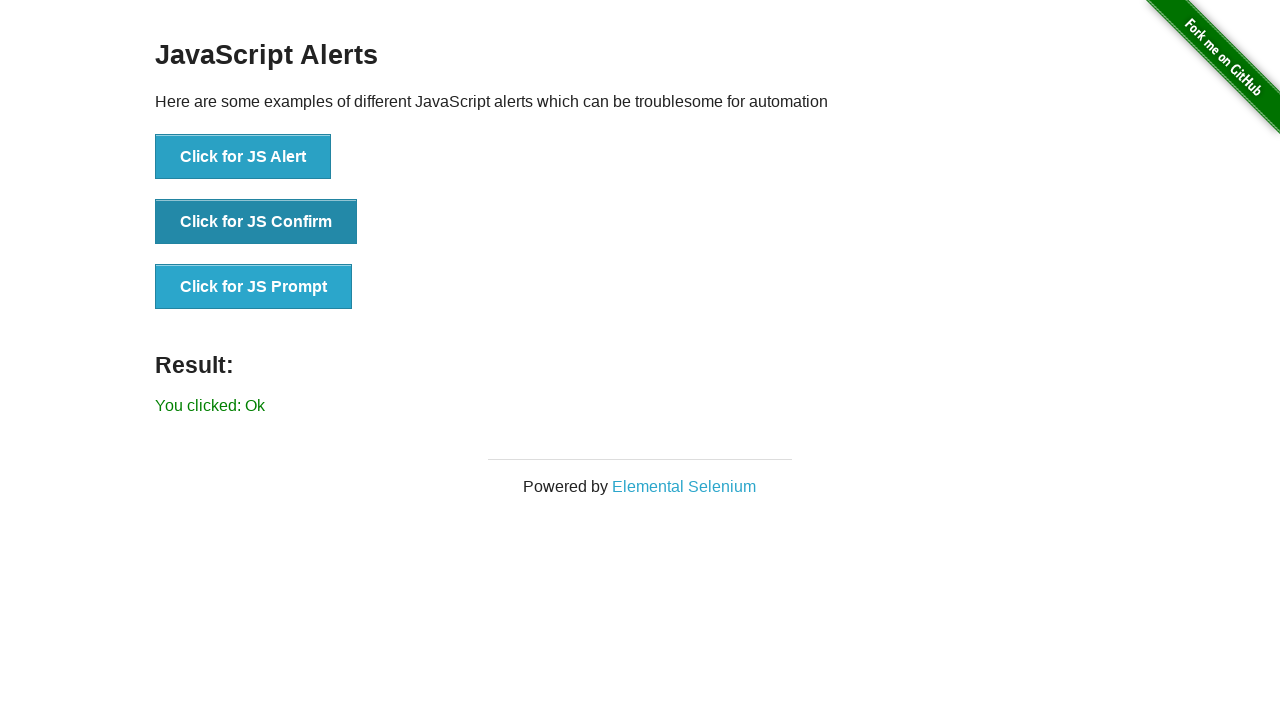

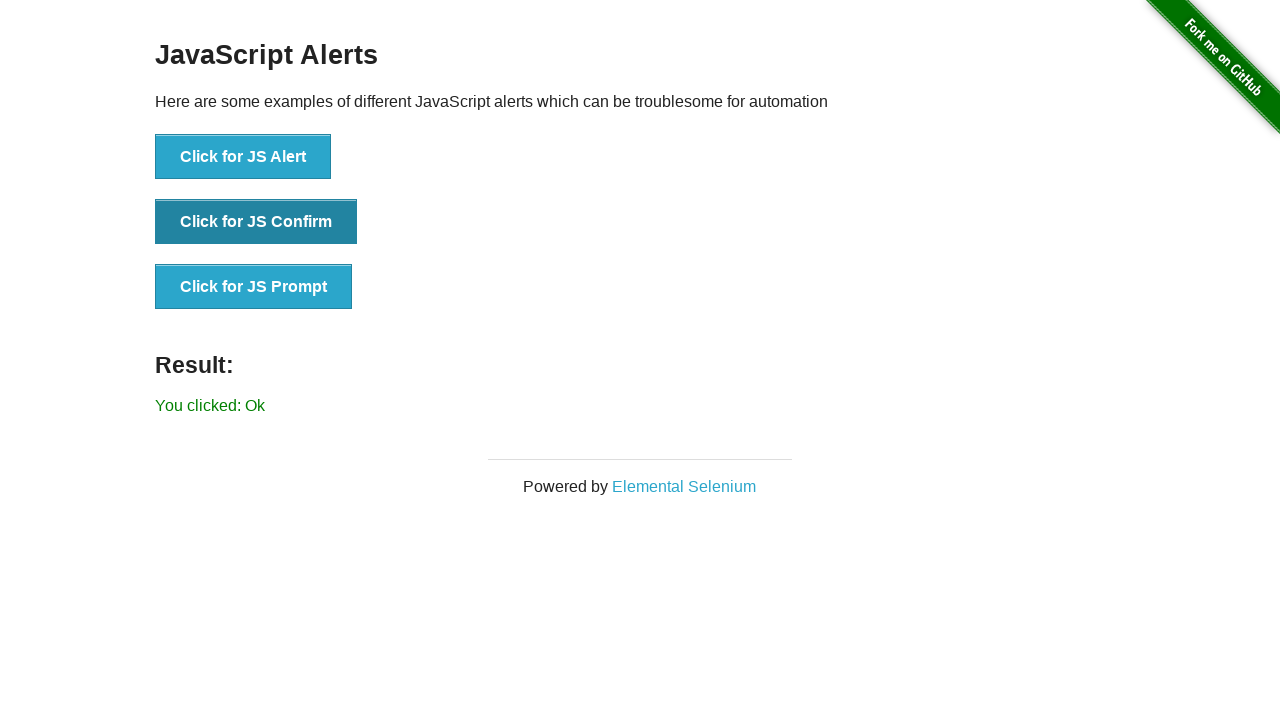